Tests text box form functionality by filling in full name, email, current address, and permanent address fields, then submitting the form.

Starting URL: https://demoqa.com/text-box

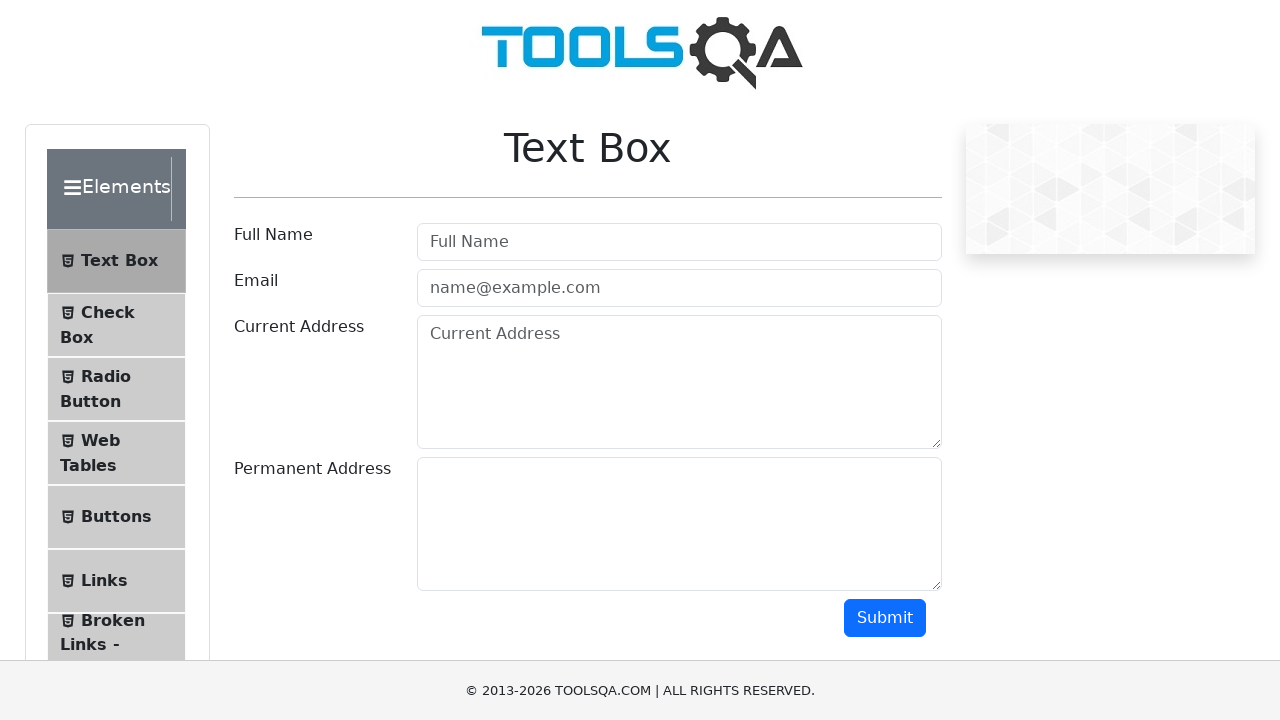

Filled full name field with 'Elena Rodriguez' on internal:attr=[placeholder="Full Name"i]
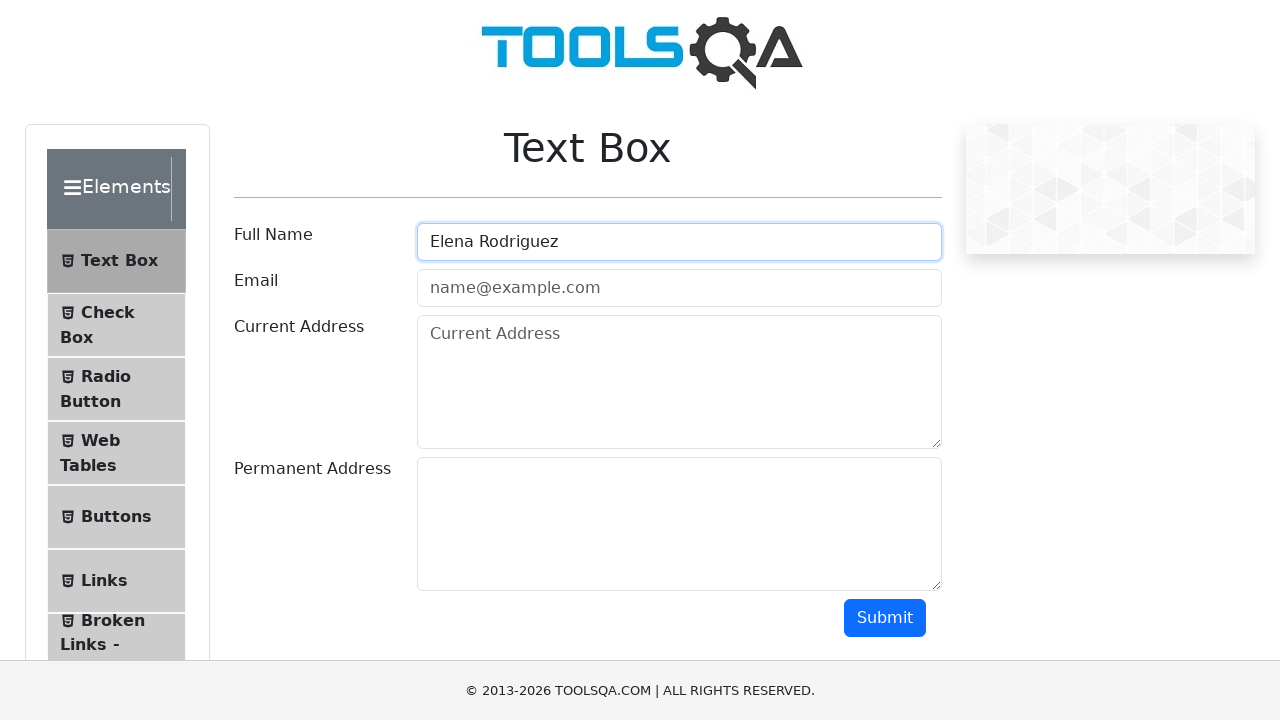

Filled email field with 'elenarodriguez@example.com' on internal:attr=[placeholder="name@example.com"i]
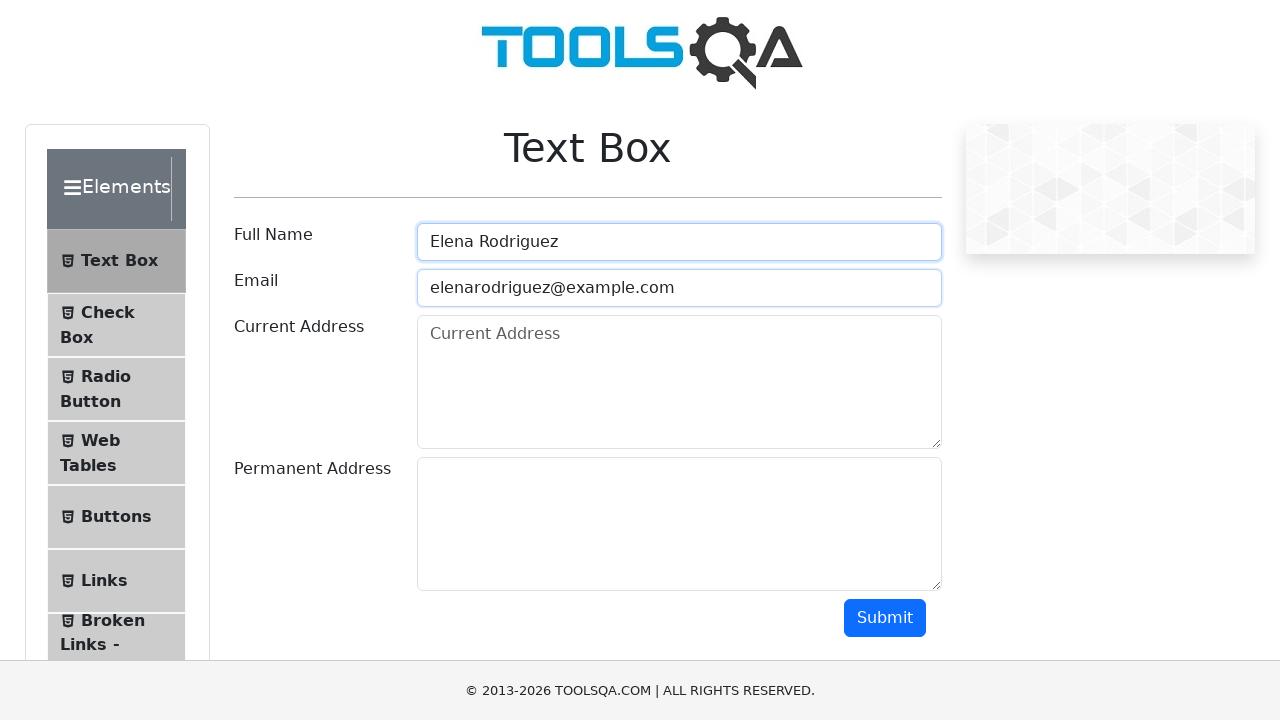

Filled current address field with '456 Oak Avenue, Apt 7B, San Francisco, CA 94102' on internal:attr=[placeholder="Current Address"i]
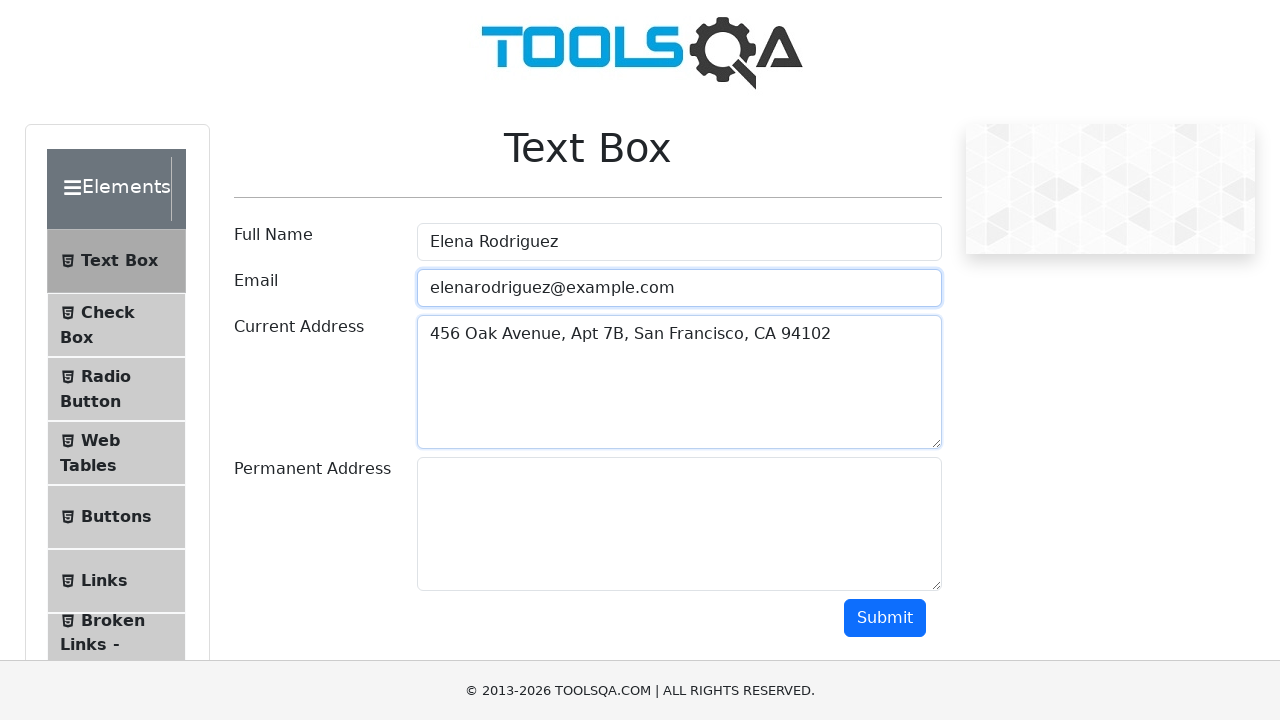

Filled permanent address field with '789 Pine Street, Los Angeles, CA 90001' on textarea#permanentAddress
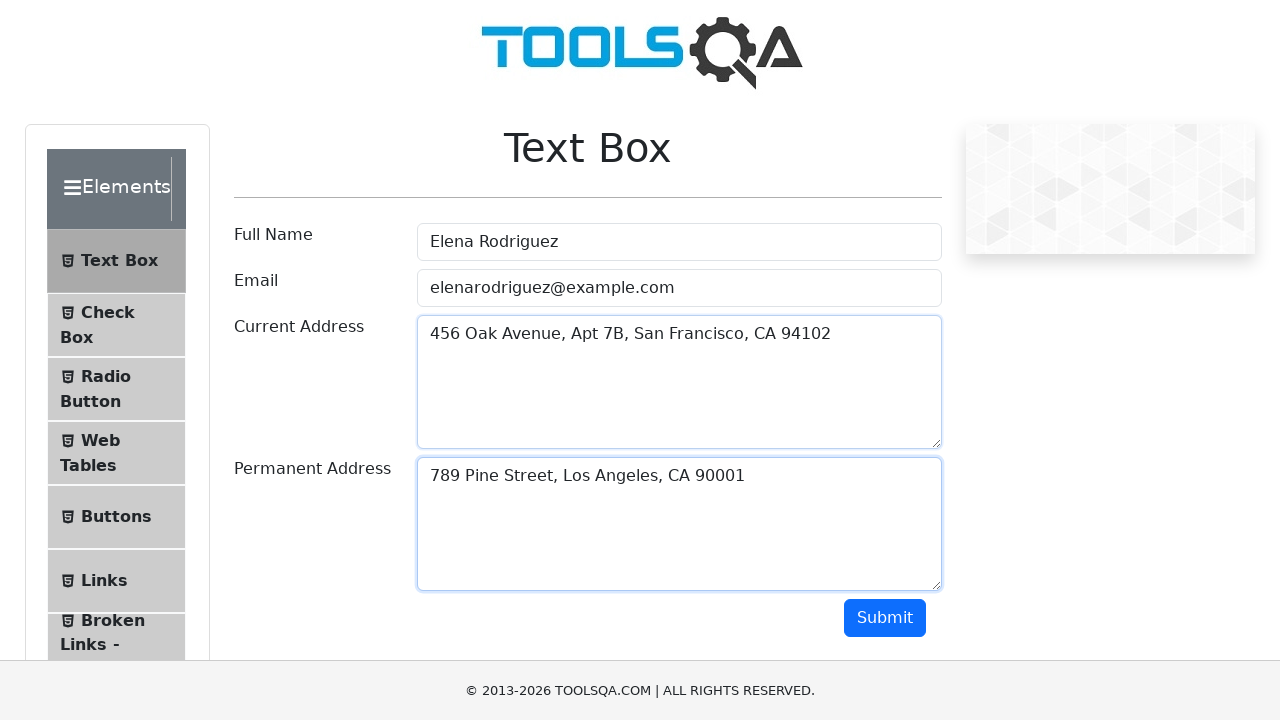

Clicked Submit button to submit the text box form at (885, 618) on internal:role=button[name="Submit"i]
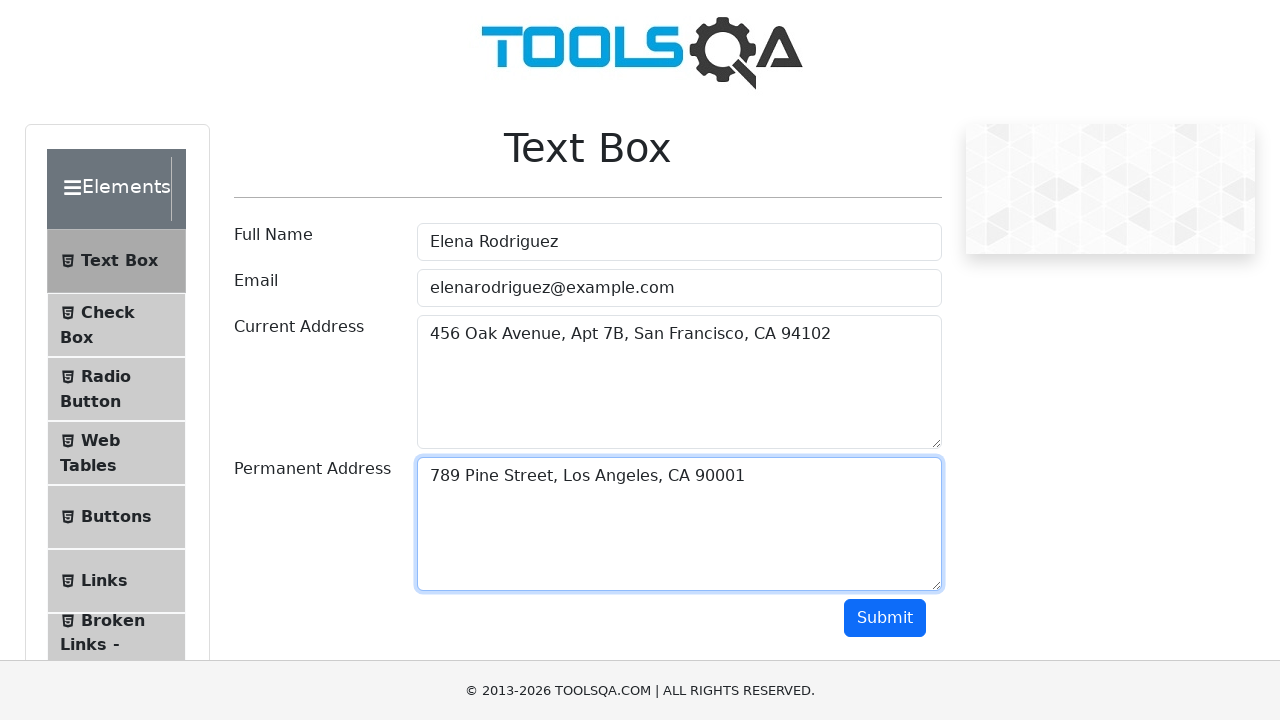

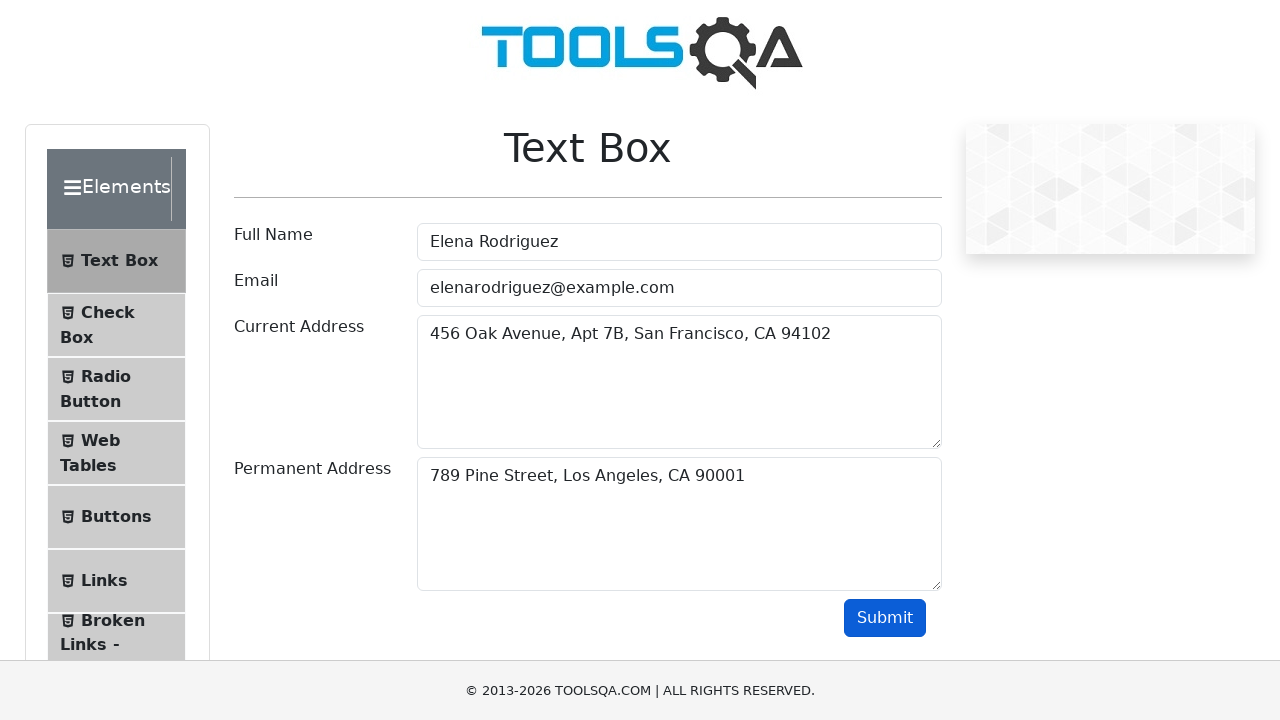